Tests a registration form by filling in first name, last name, address, email fields, selecting a radio button, and clicking a checkbox

Starting URL: http://demo.automationtesting.in/Register.html

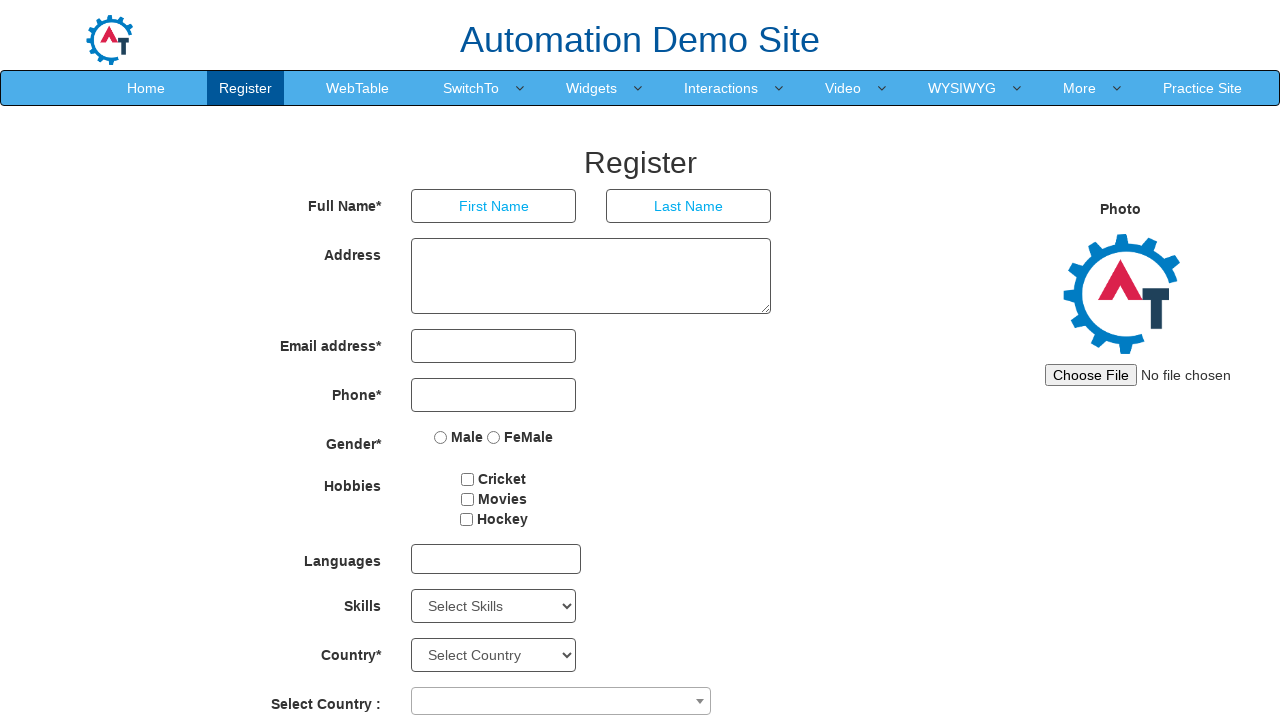

Filled first name field with 'Michael' on input[placeholder='First Name']
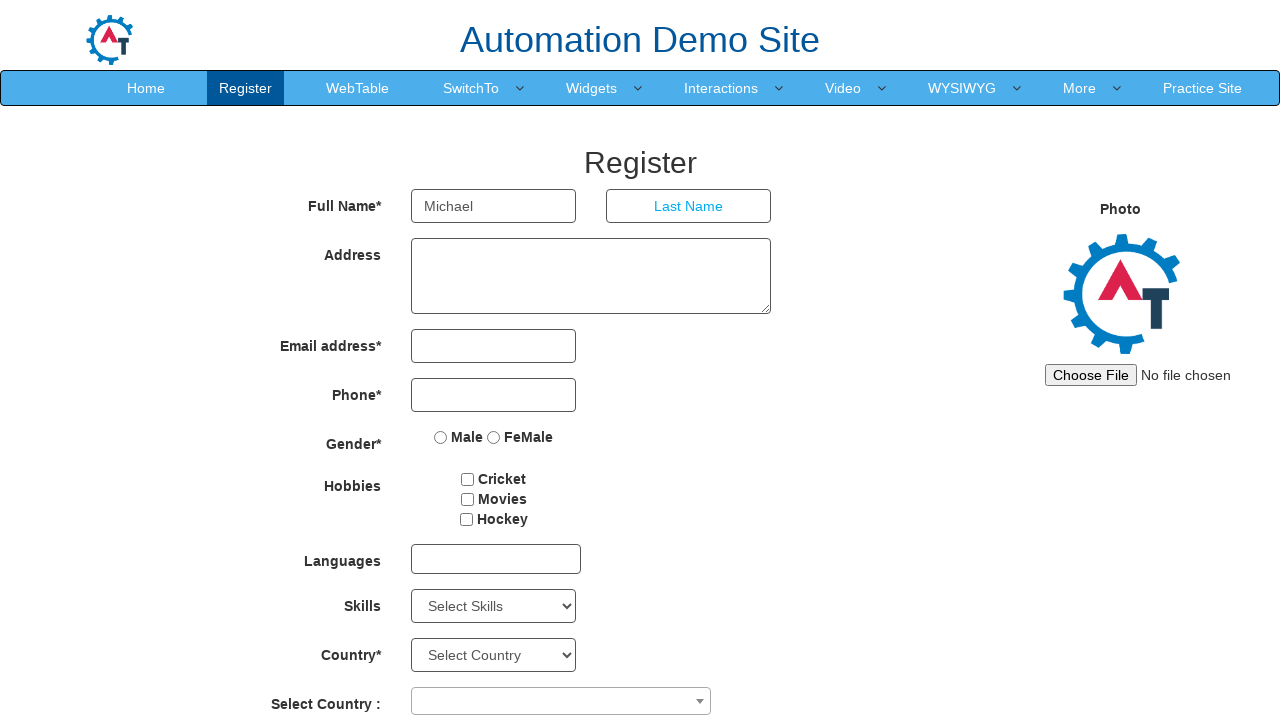

Filled last name field with 'Johnson' on input[placeholder='Last Name']
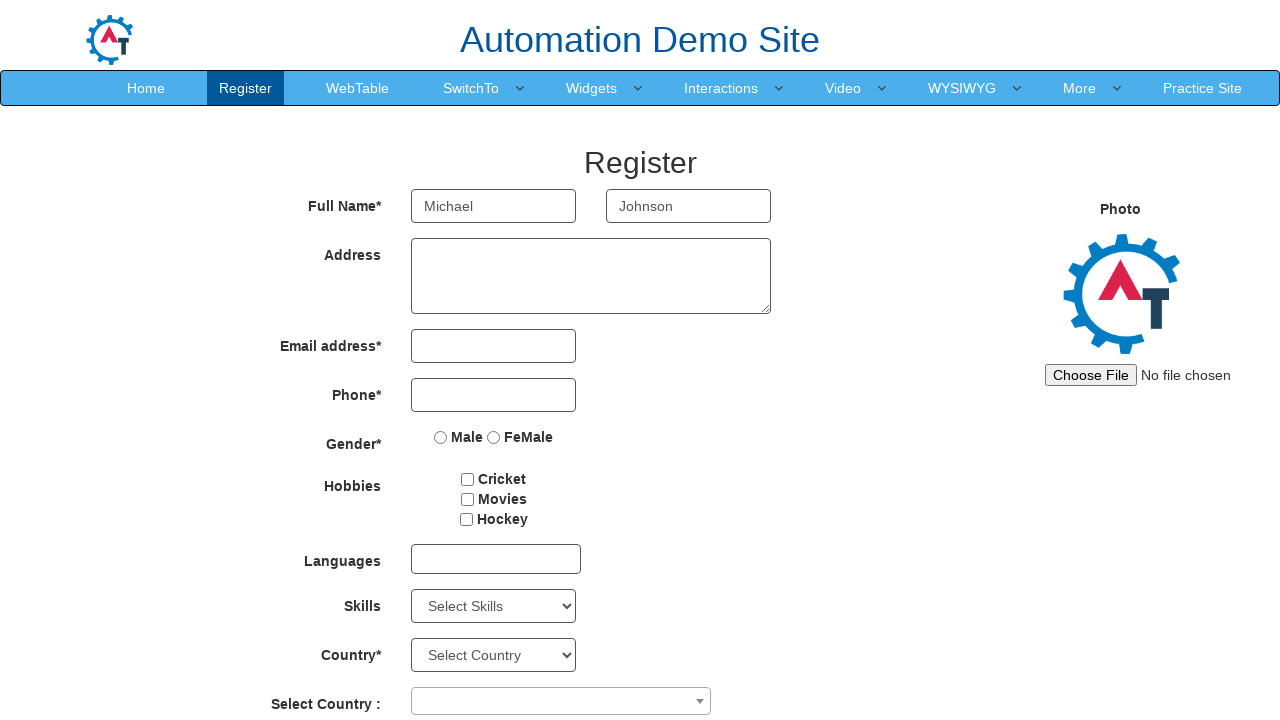

Filled address field with '742 Evergreen Terrace, Springfield' on textarea[ng-model='Adress']
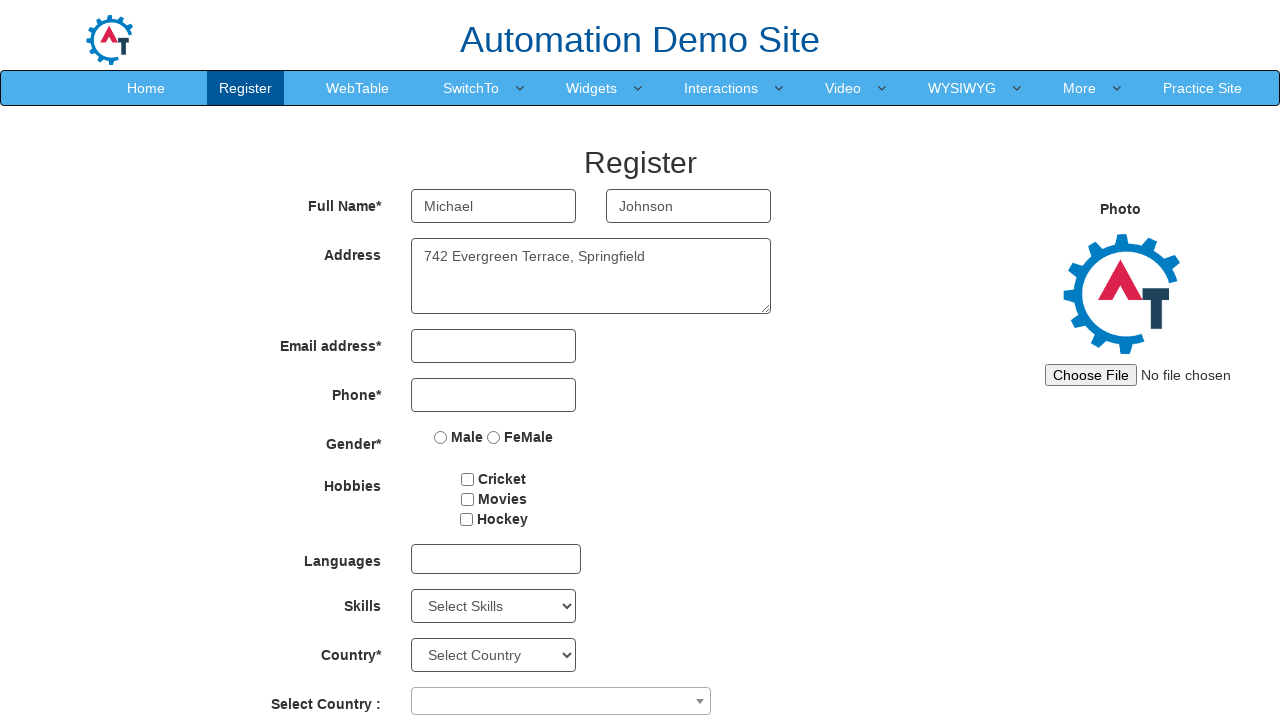

Filled email field with 'michael.johnson@testmail.com' on input[type='email']
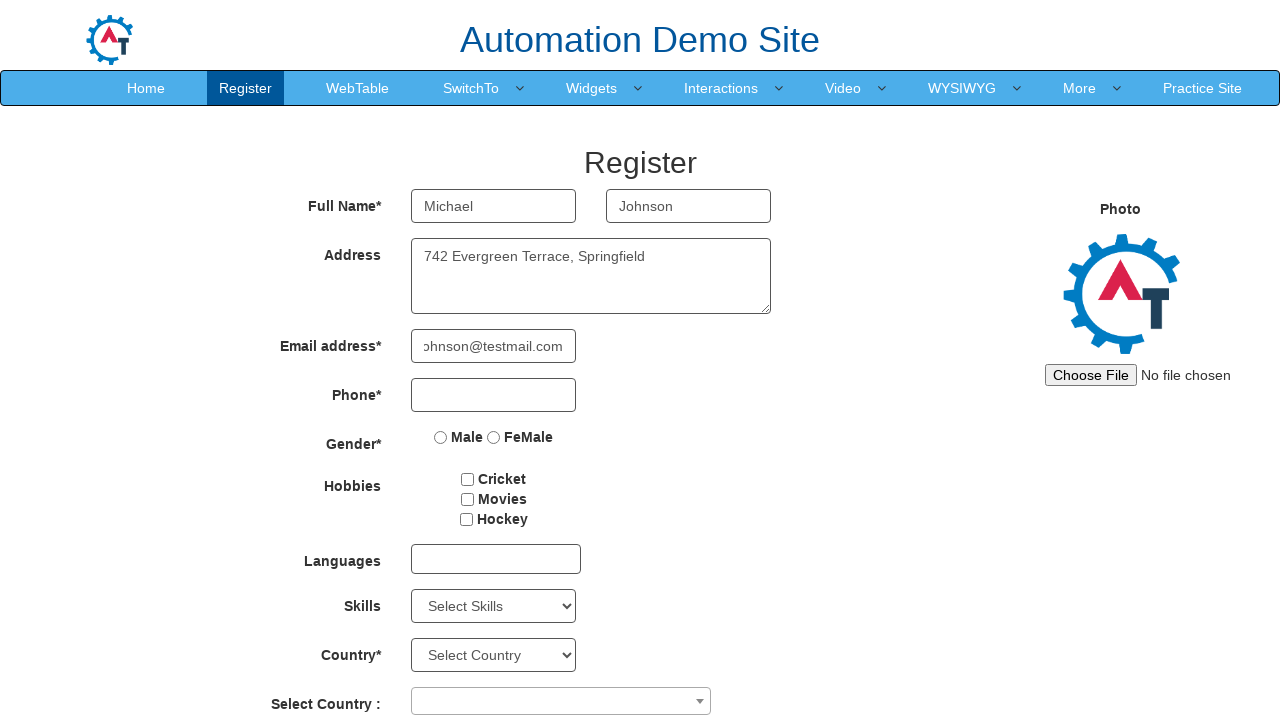

Selected radio button for gender at (441, 437) on input[name='radiooptions']
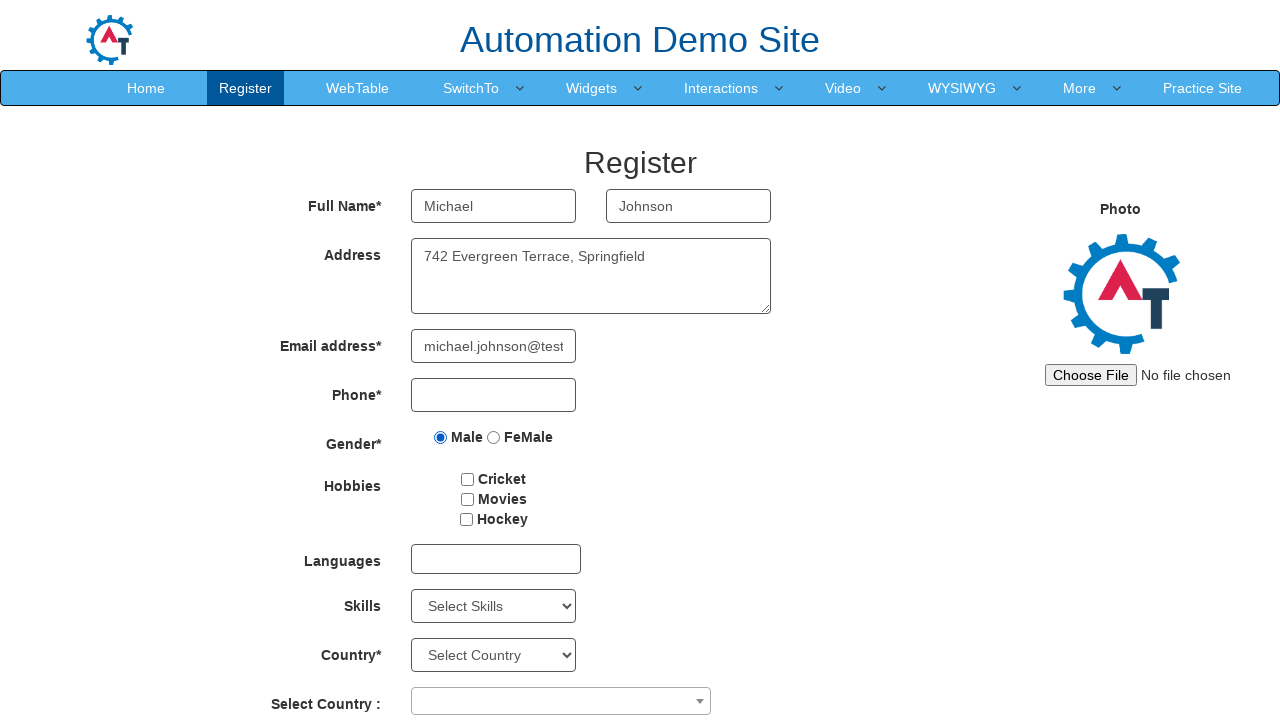

Clicked checkbox #checkbox2 at (467, 499) on #checkbox2
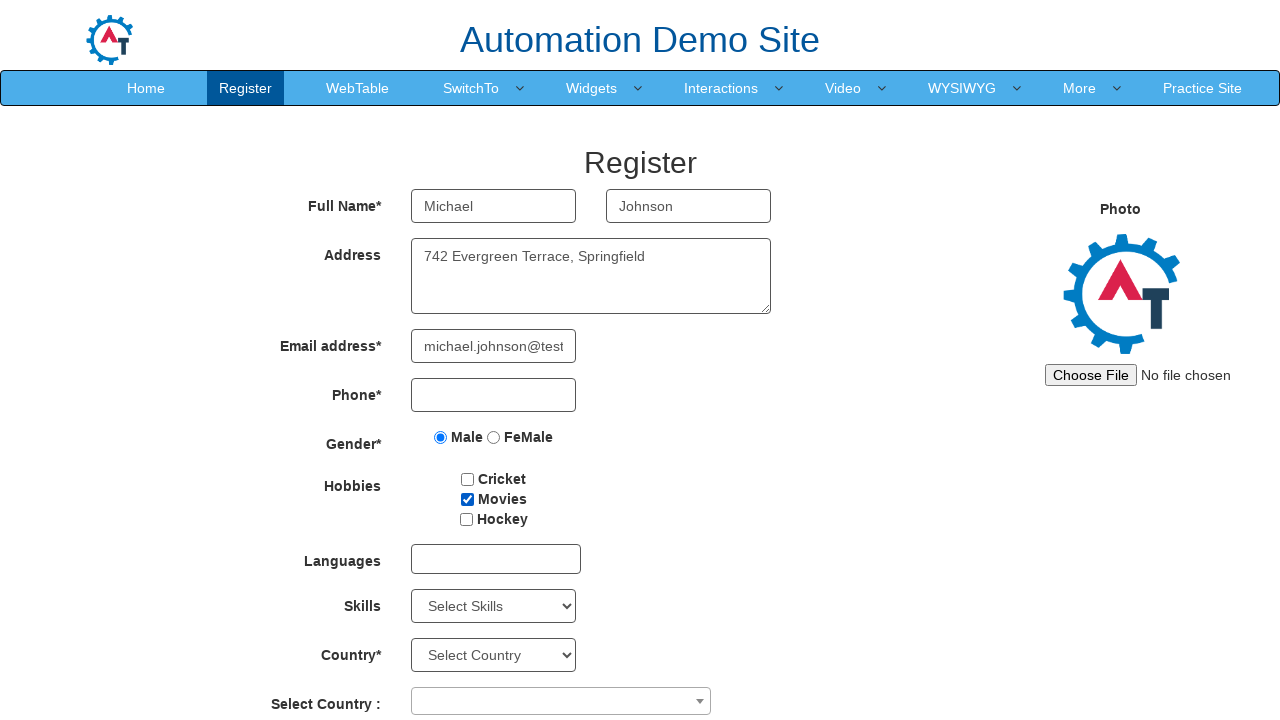

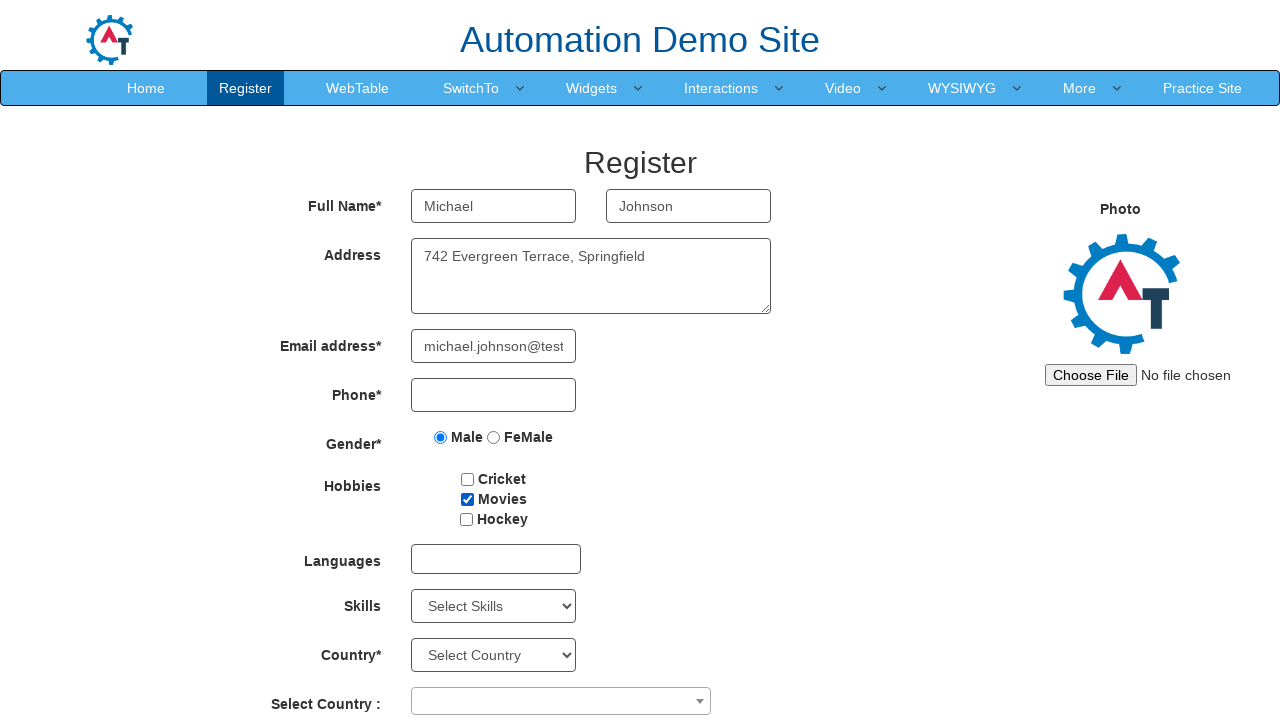